Navigates to the imooc.com website and maximizes the browser window to verify the page loads successfully.

Starting URL: http://www.imooc.com

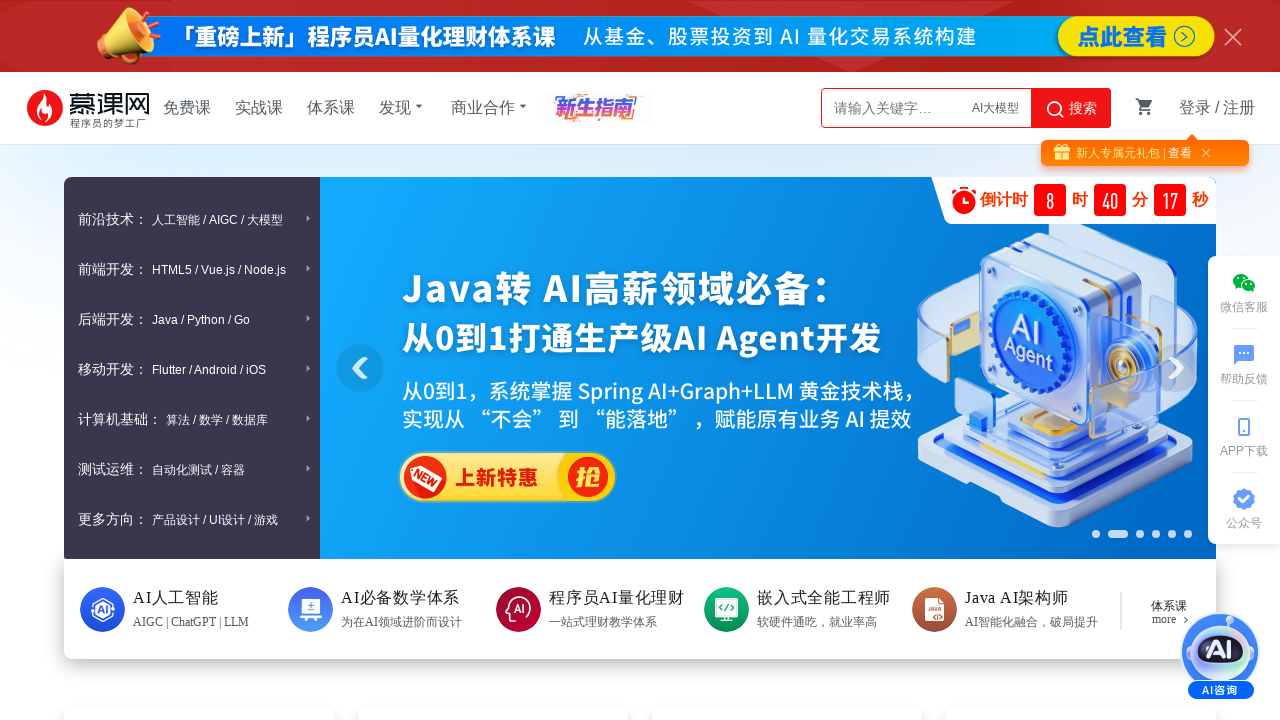

Navigated to http://www.imooc.com
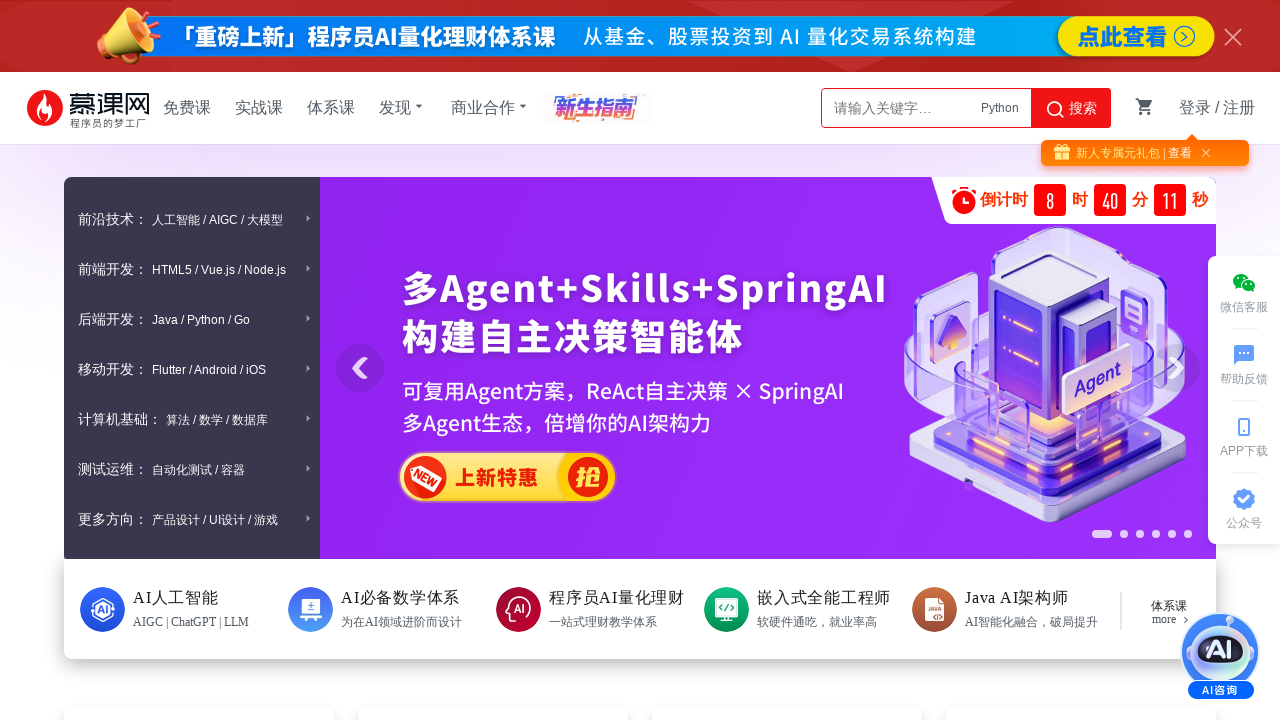

Maximized browser window to 1920x1080
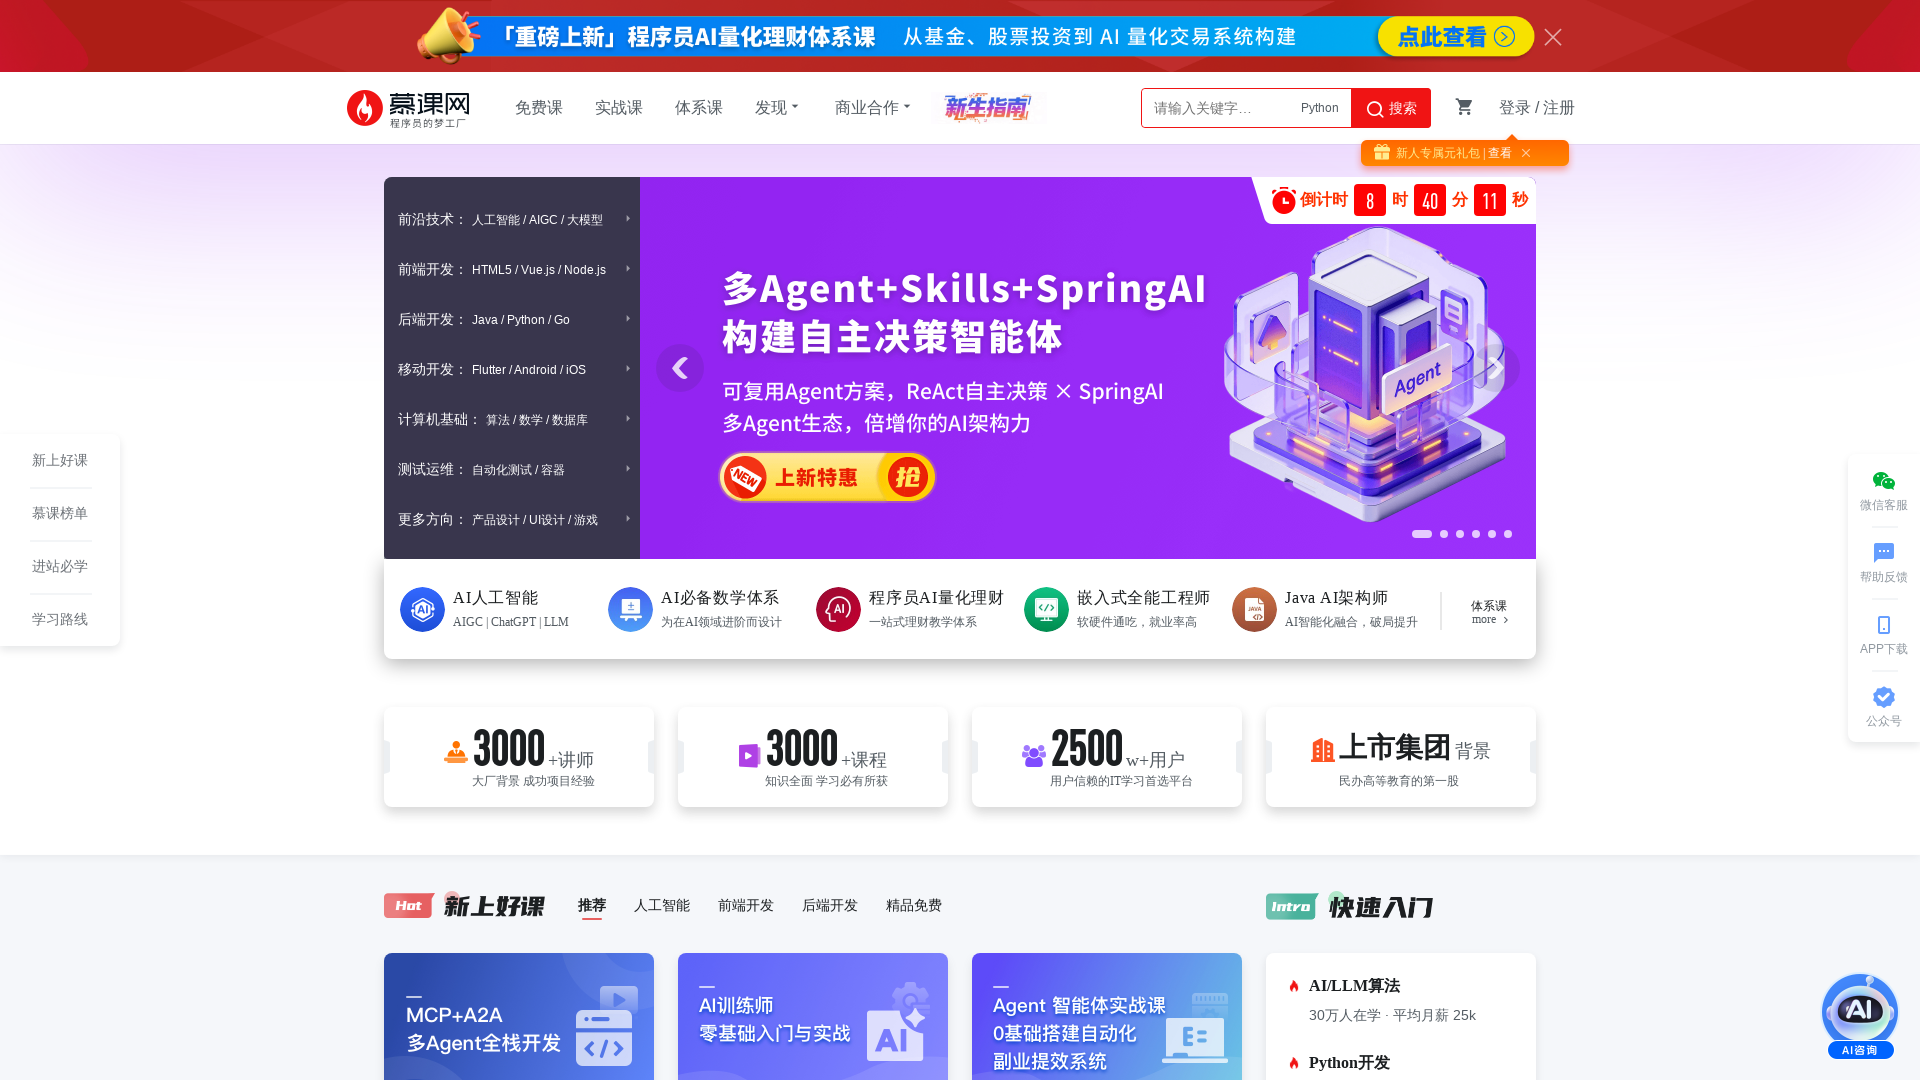

Page fully loaded - DOM content ready
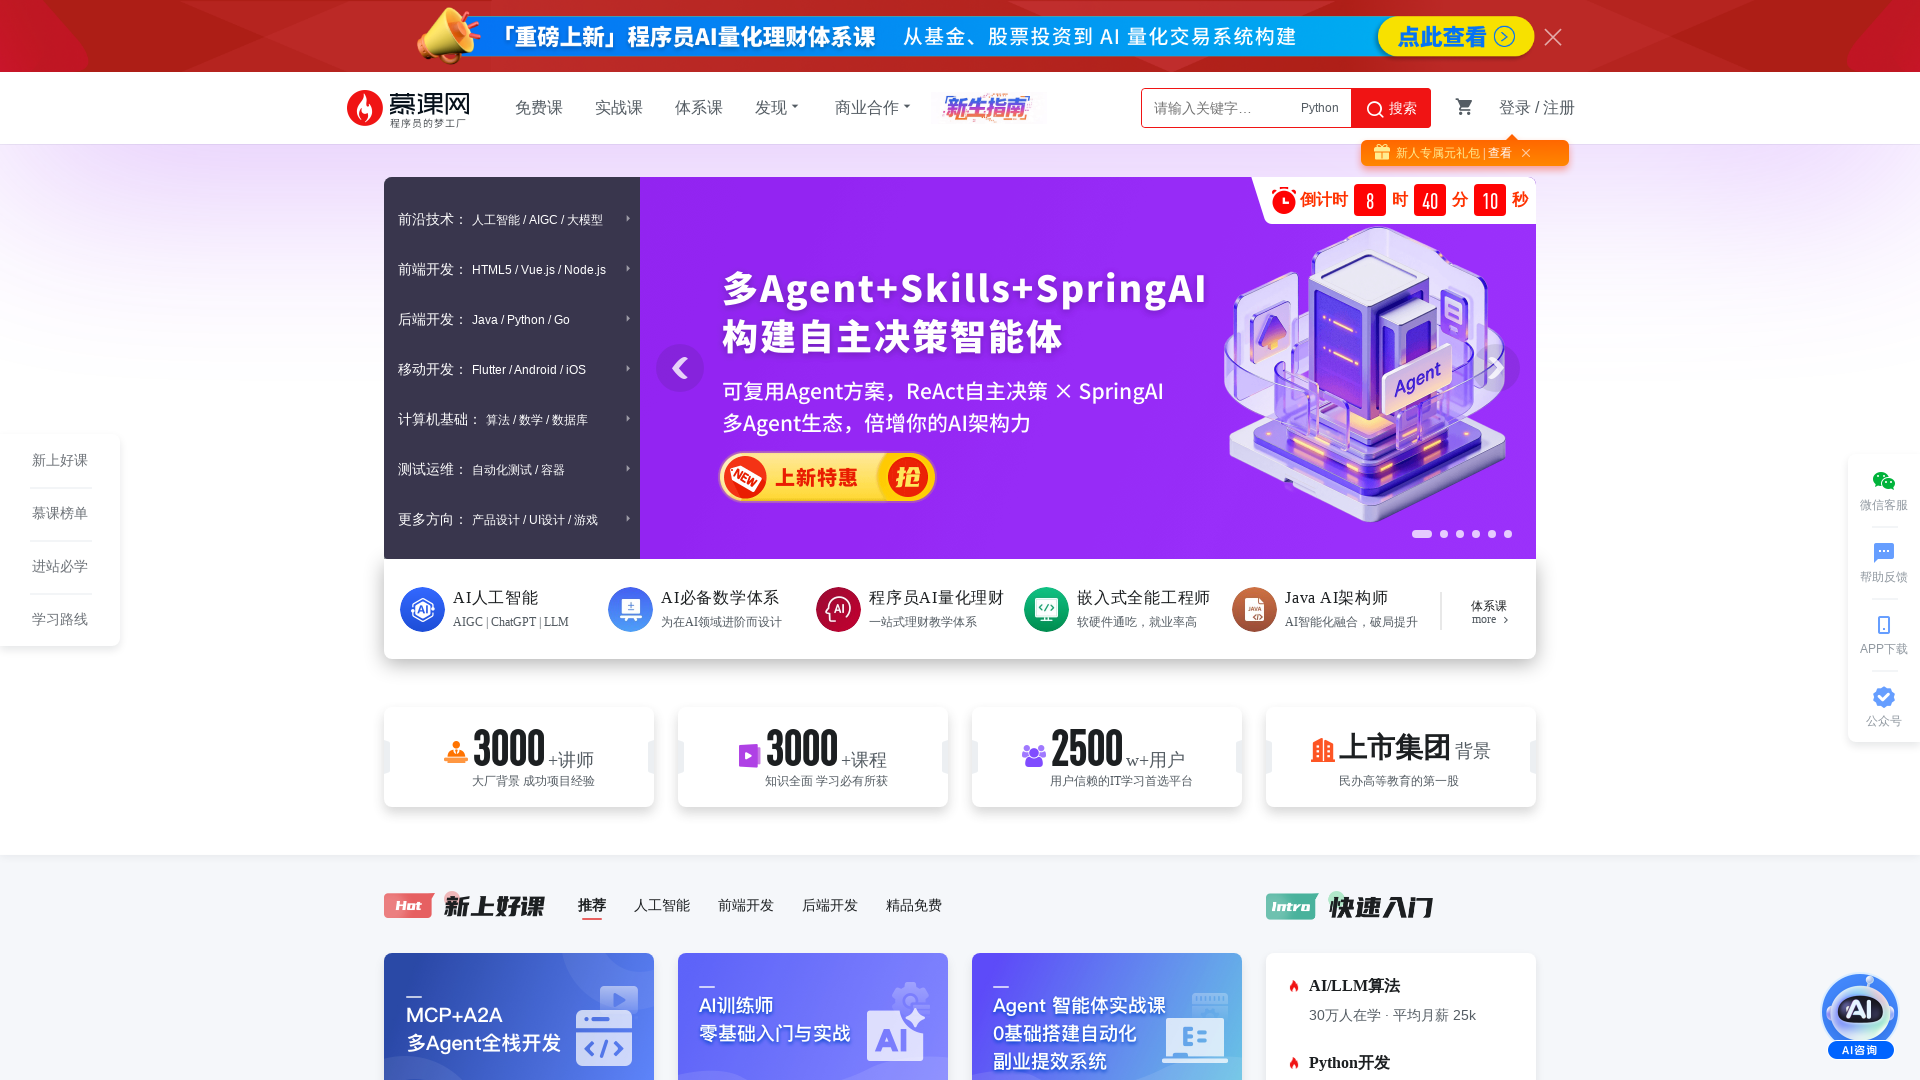

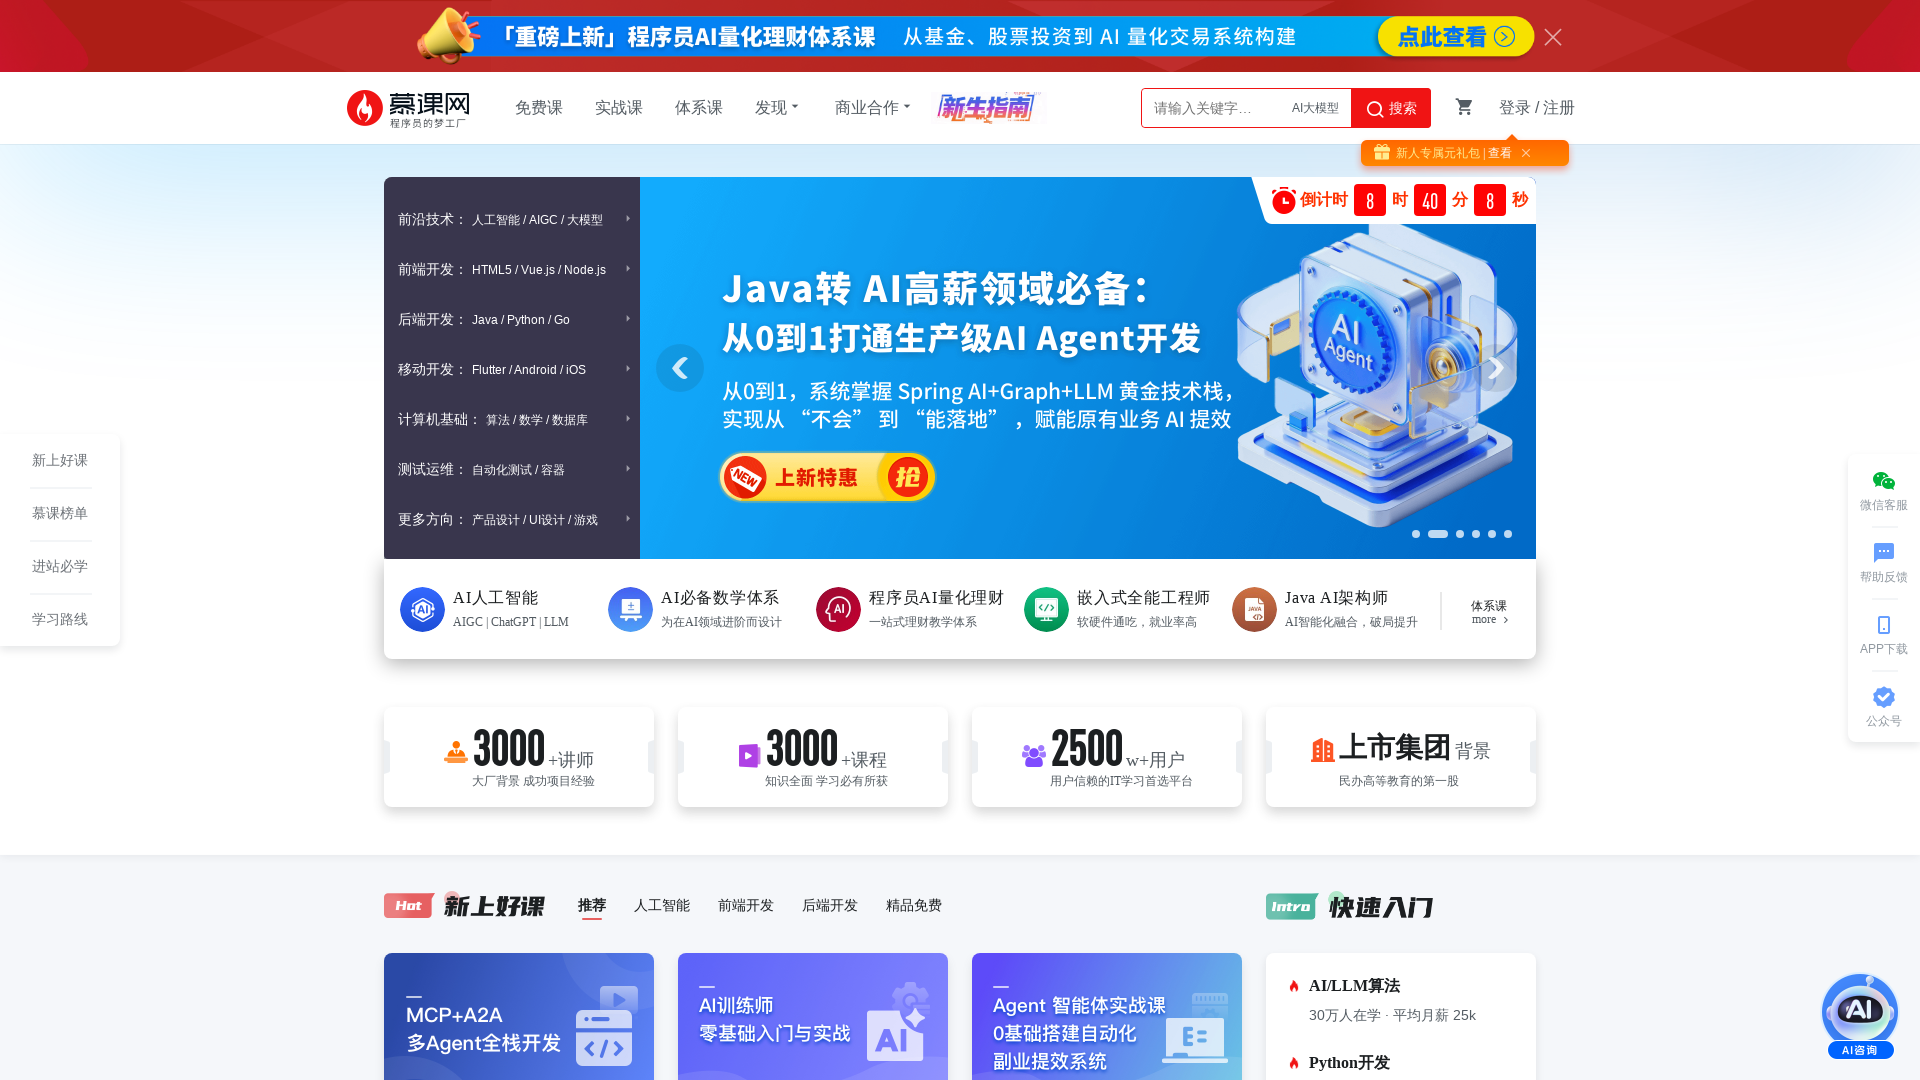